Navigates to a dynamic loading demonstration page and clicks on Example 1 link to test interaction with dynamically loaded elements

Starting URL: https://the-internet.herokuapp.com/dynamic_loading

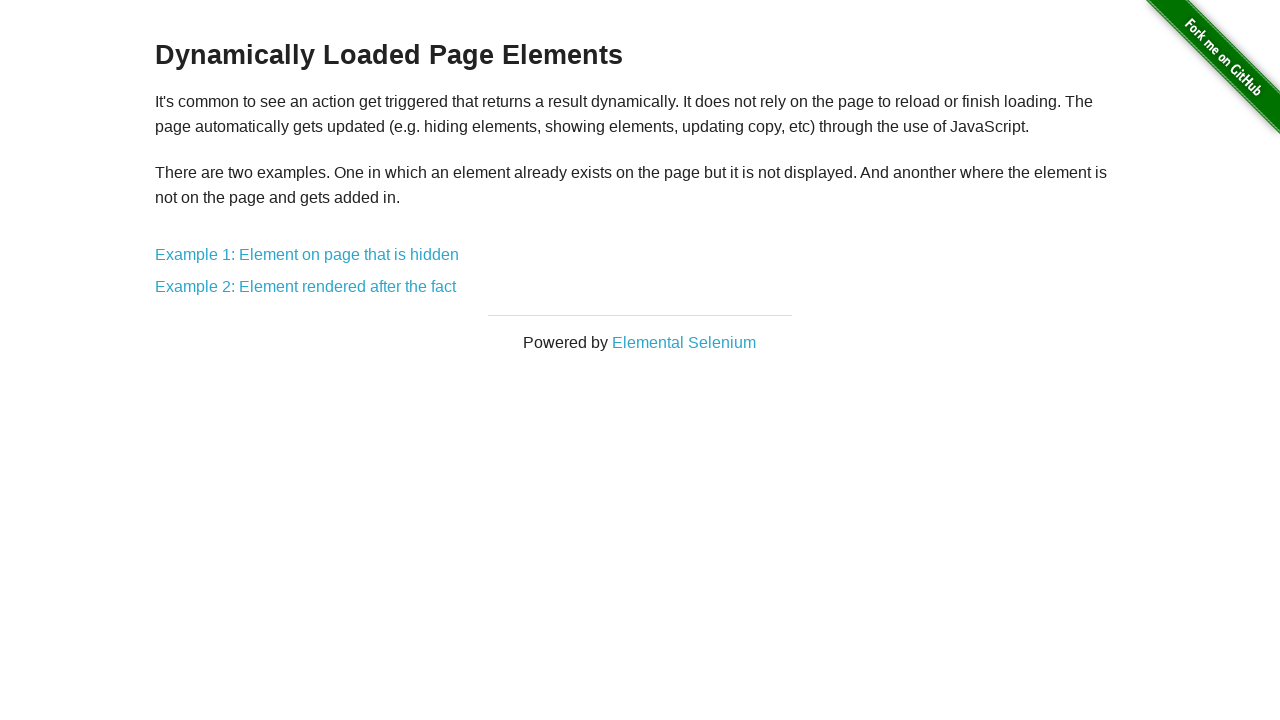

Waited for page heading 'Dynamically Loaded Page Elements' to be visible
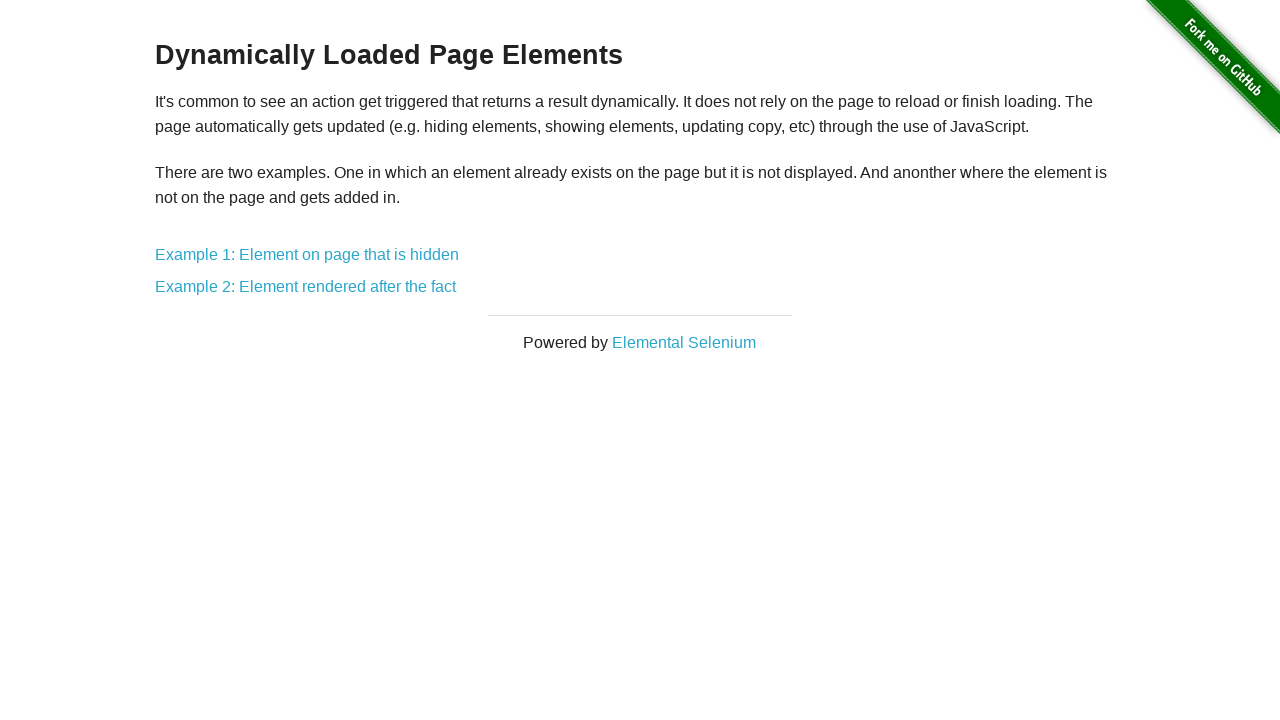

Clicked on Example 1 link to test interaction with dynamically loaded elements at (307, 255) on a:has-text('Example 1: Element on page that is hidden')
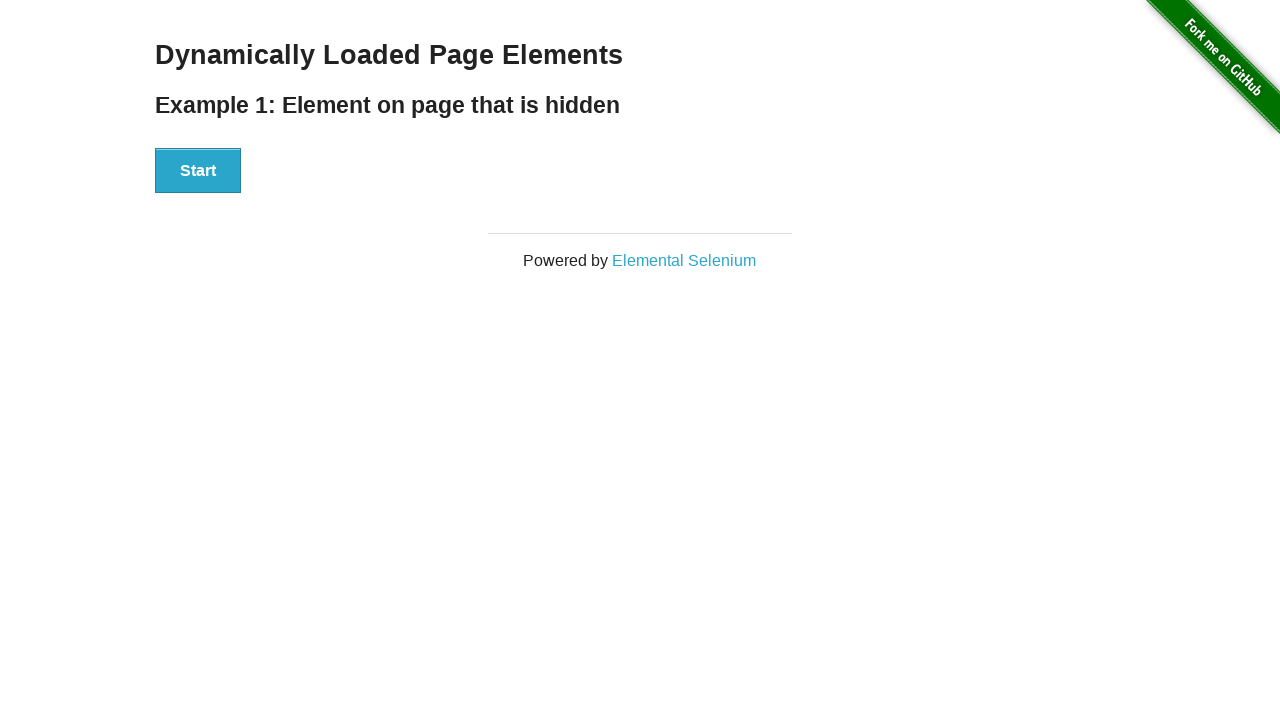

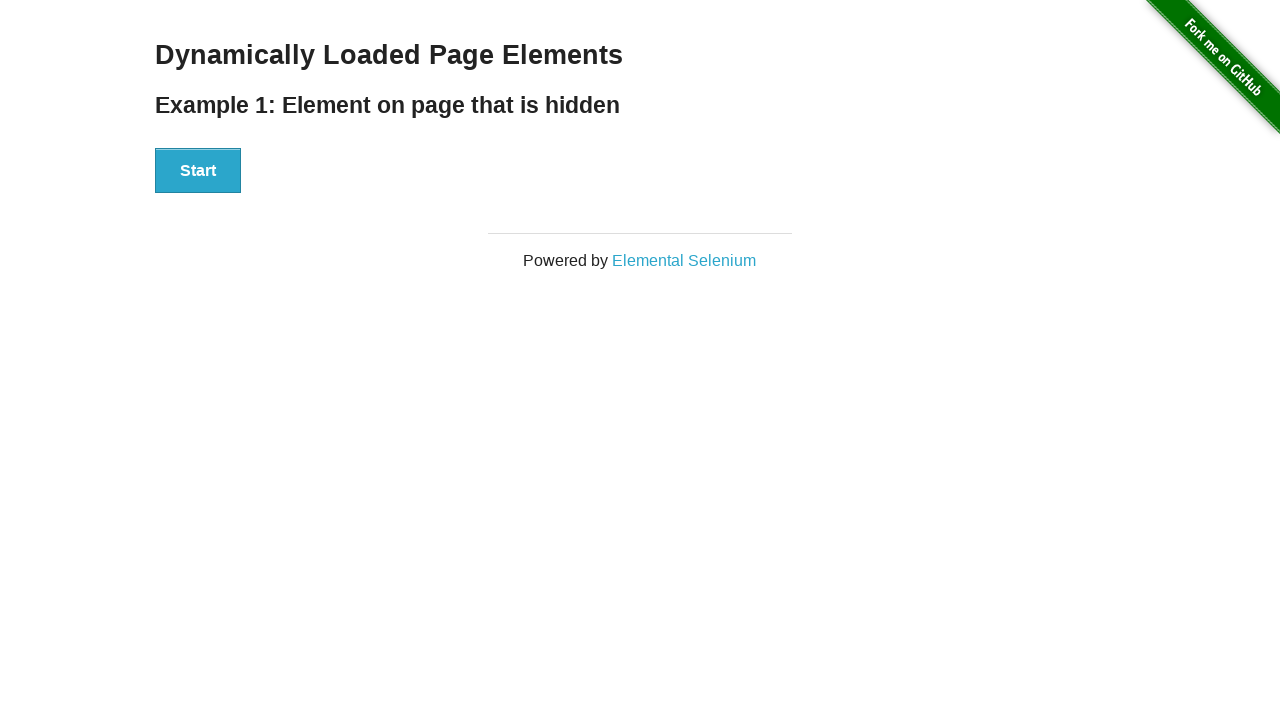